Tests checkbox functionality on the GWT Showcase demo site by clicking on Monday and Friday checkboxes.

Starting URL: http://samples.gwtproject.org/samples/Showcase/Showcase.html#!CwCheckBox

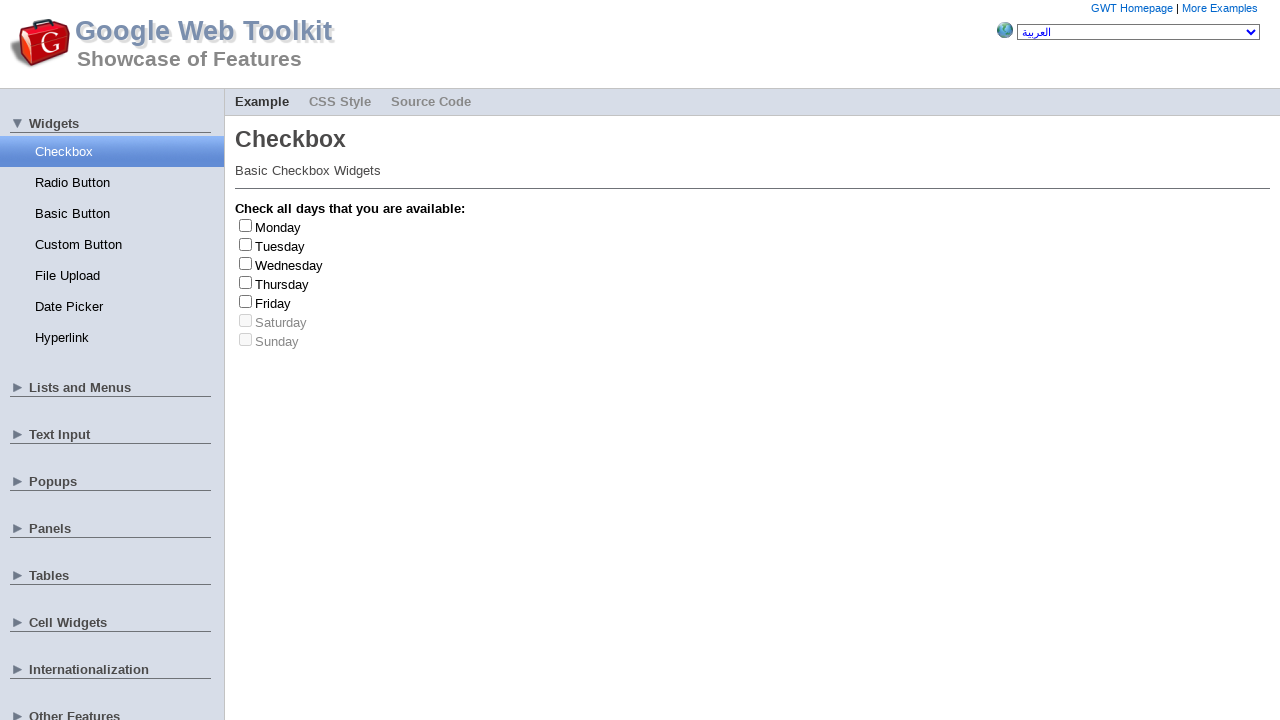

Monday checkbox became visible
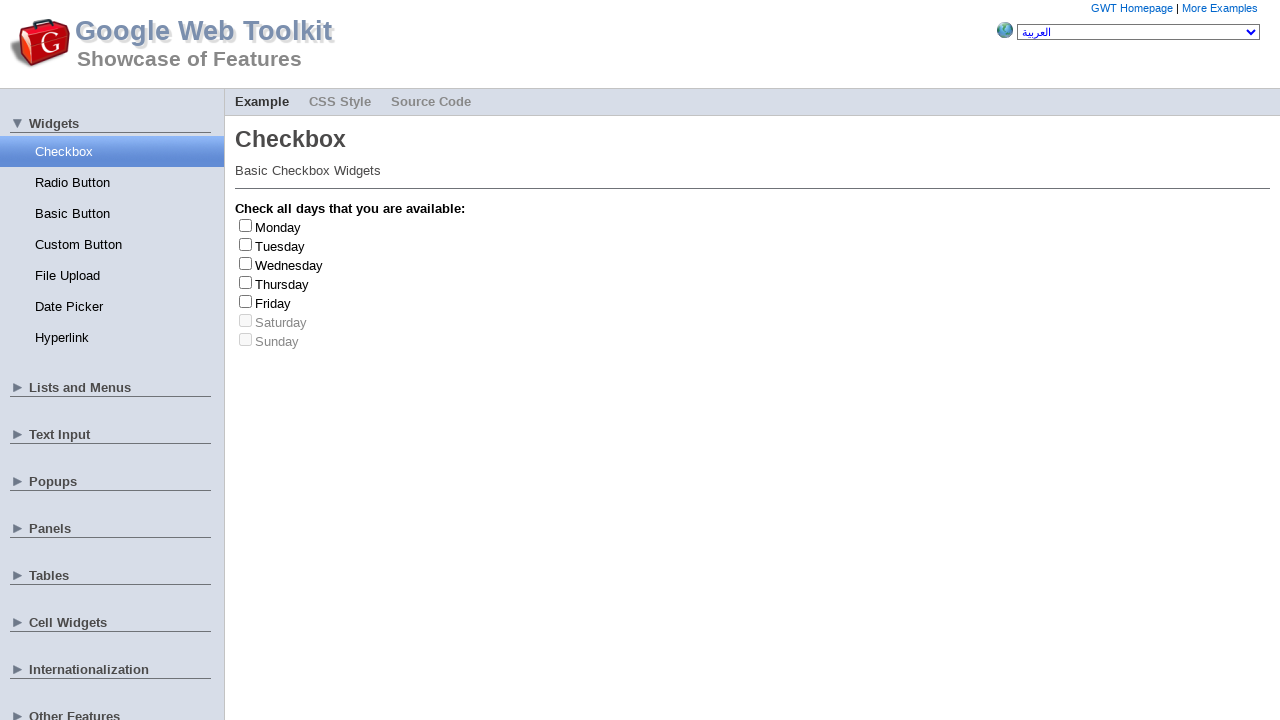

Clicked Monday checkbox at (246, 225) on input[id='gwt-debug-cwCheckBox-Monday-input']
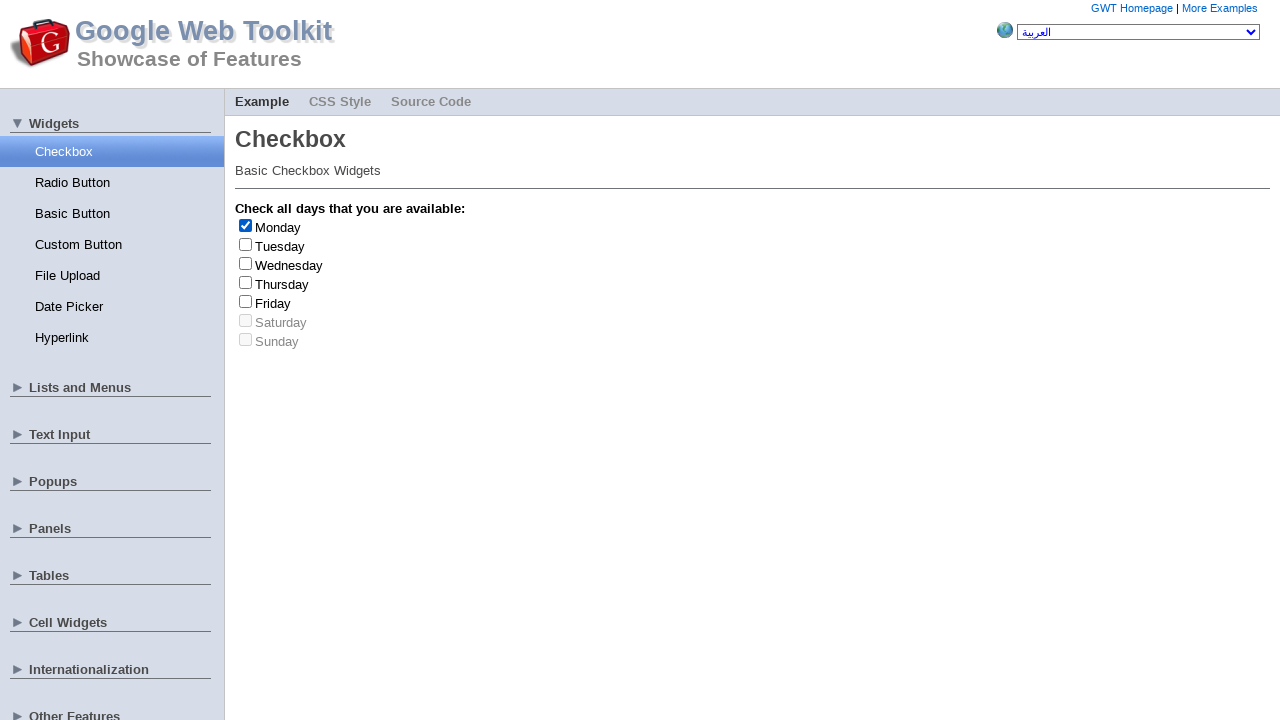

Clicked Friday checkbox at (246, 301) on input[id='gwt-debug-cwCheckBox-Friday-input']
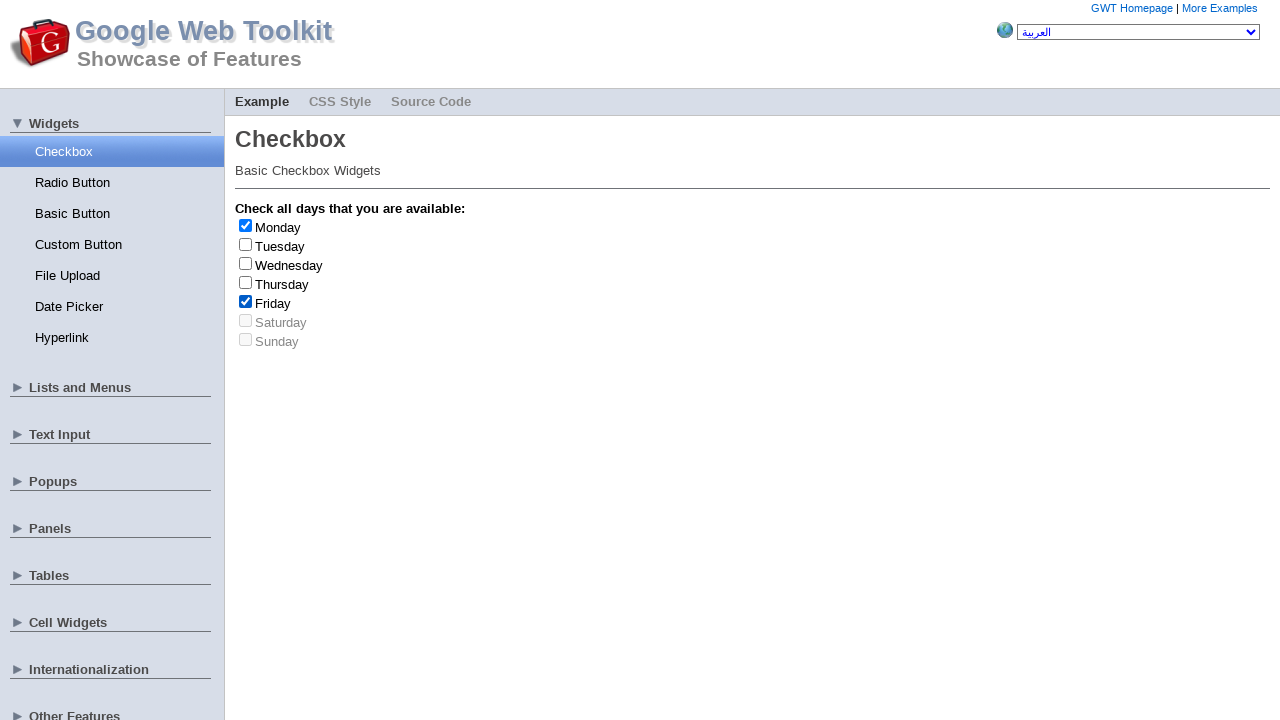

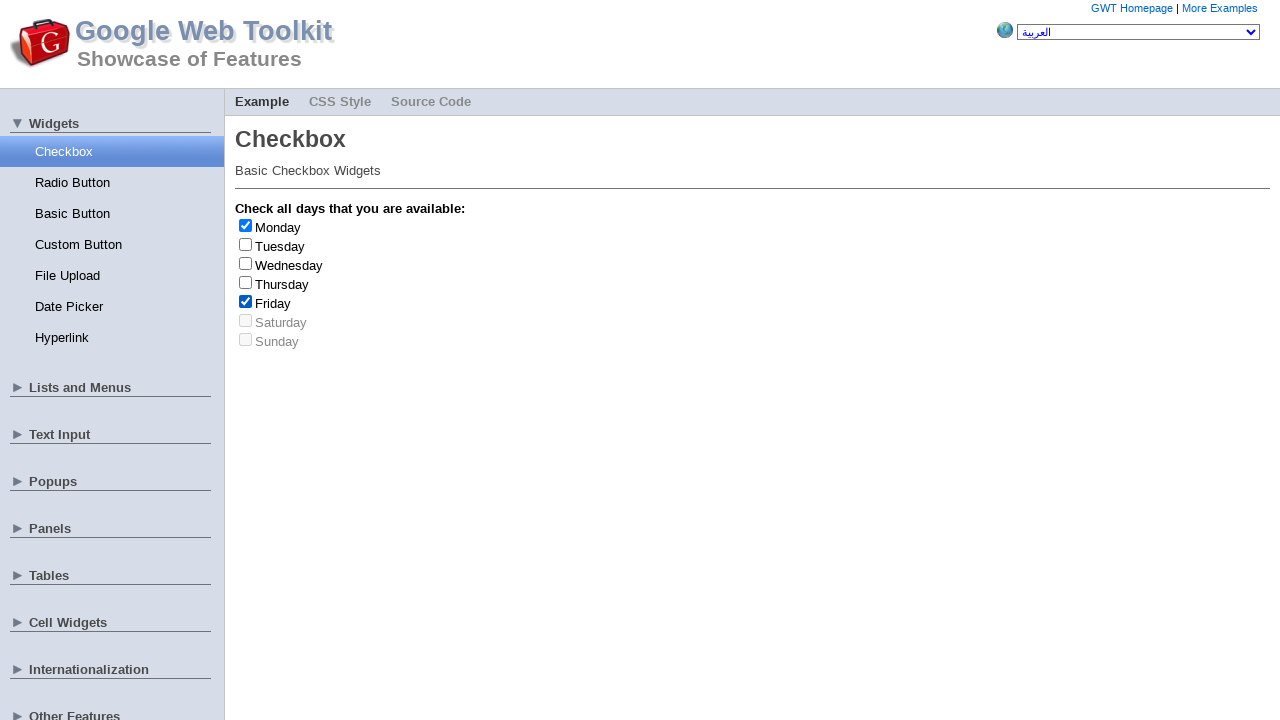